Tests keyboard key press functionality by sending SPACE key to a target element and LEFT arrow key using Actions, then verifying the displayed result text matches the expected key pressed.

Starting URL: http://the-internet.herokuapp.com/key_presses

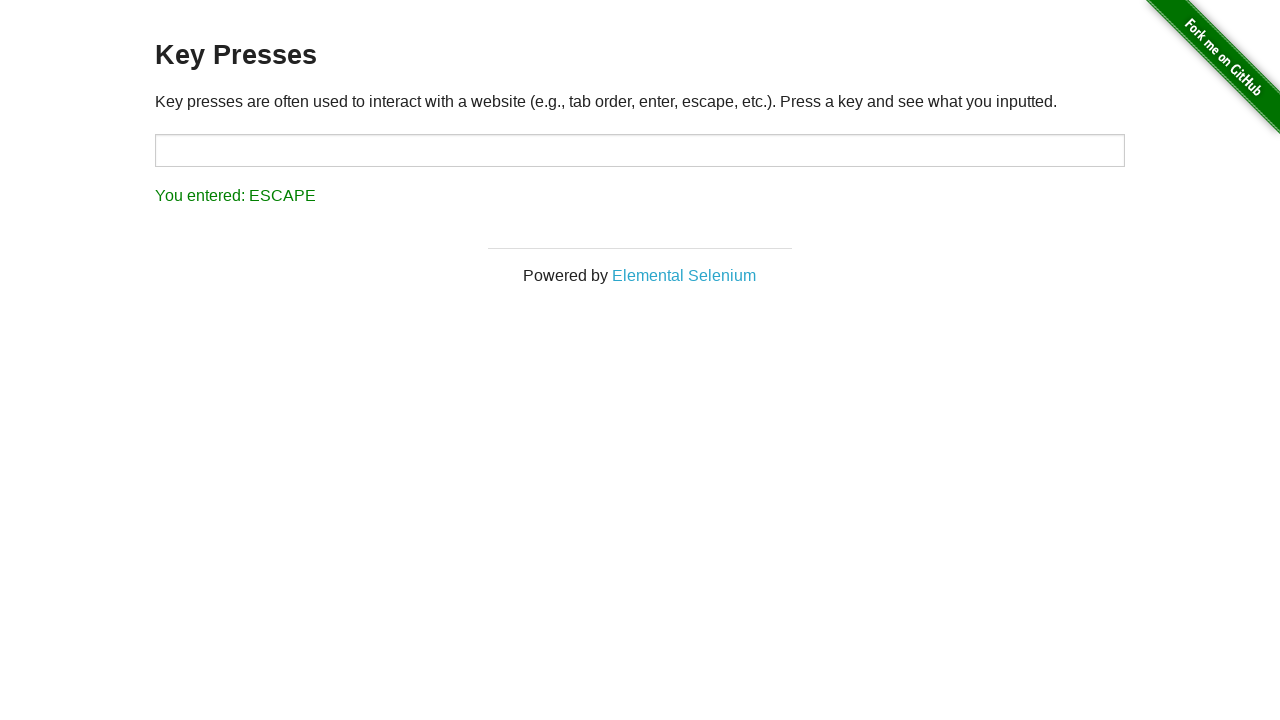

Pressed SPACE key on target element on #target
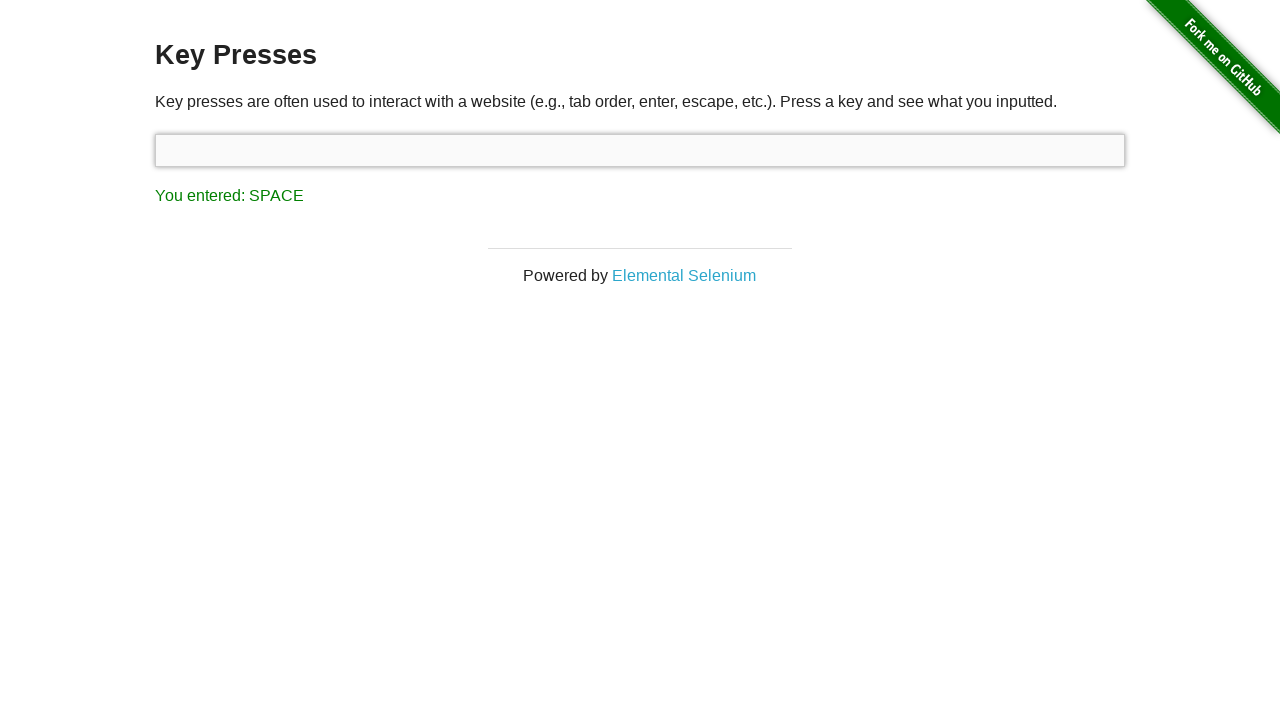

Result element loaded after SPACE key press
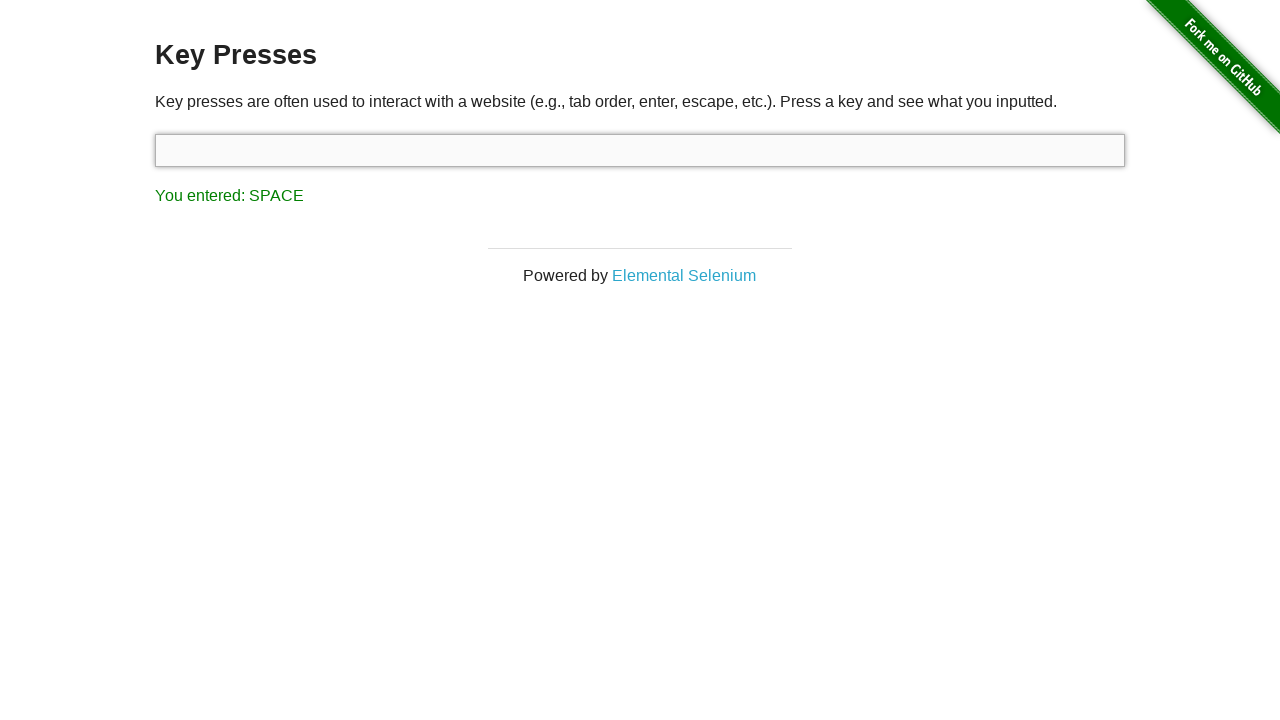

Retrieved result text: 'You entered: SPACE'
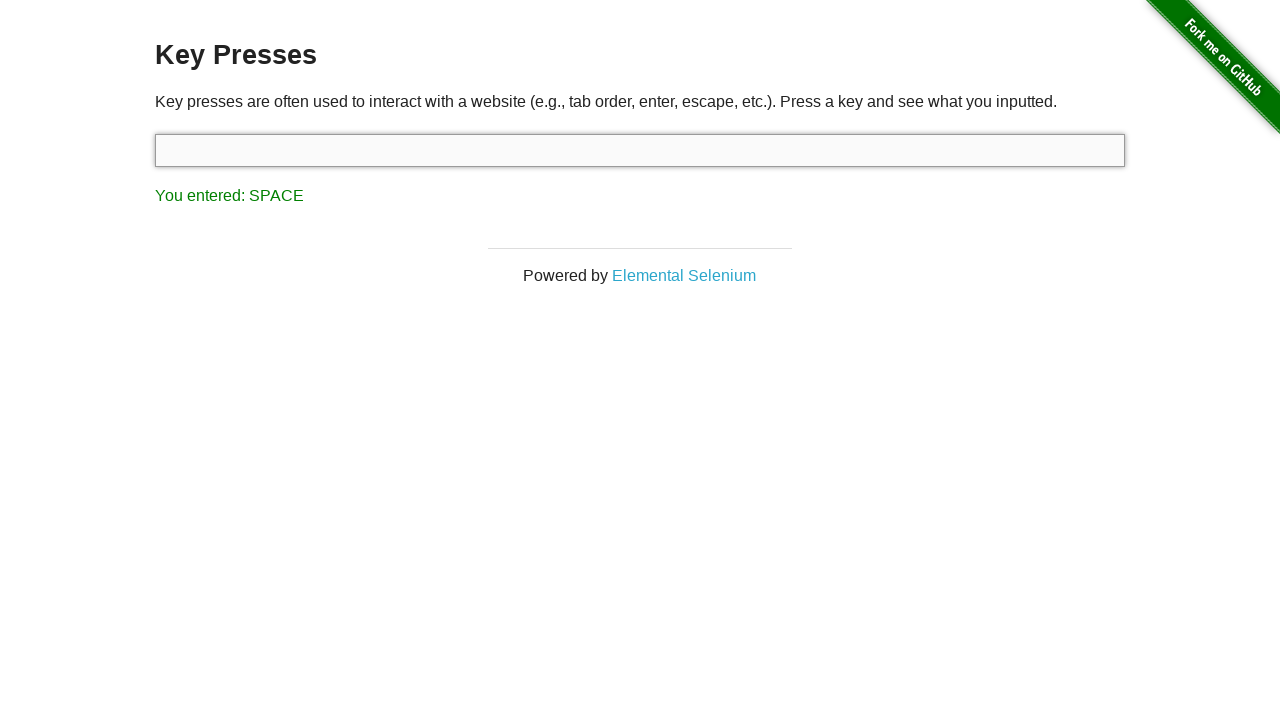

Verified result text matches expected SPACE key press
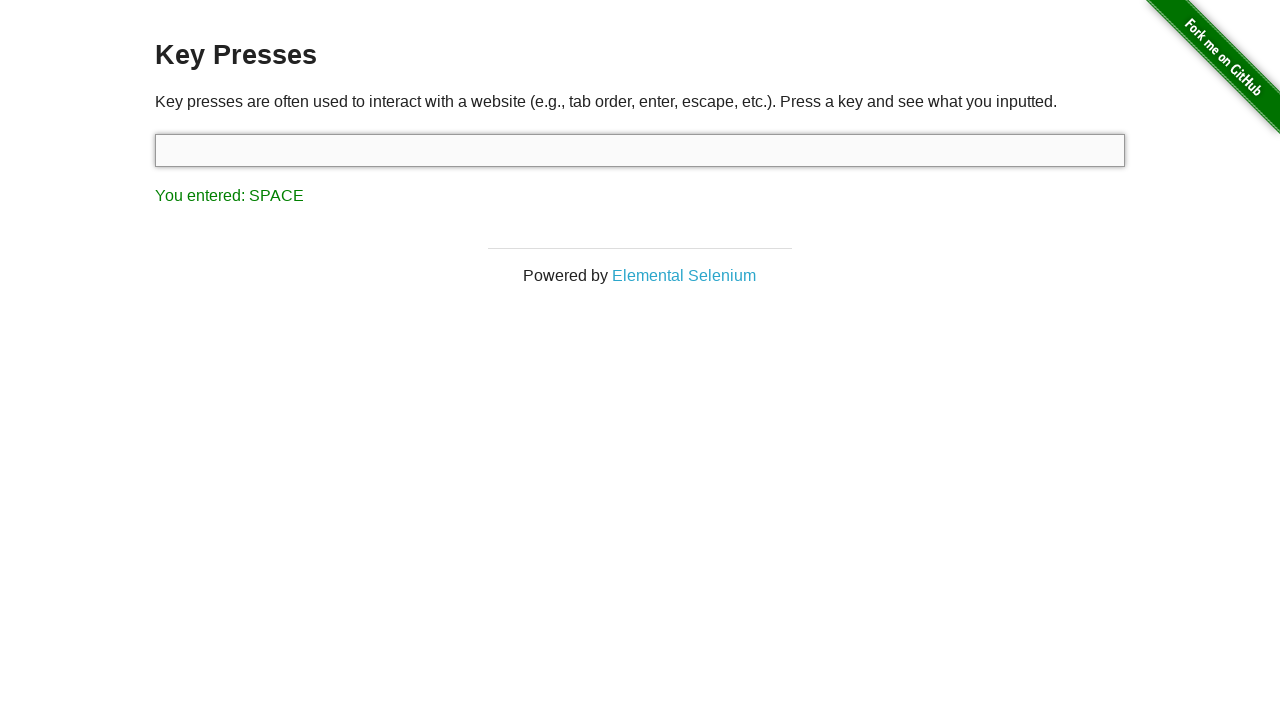

Pressed LEFT arrow key using keyboard
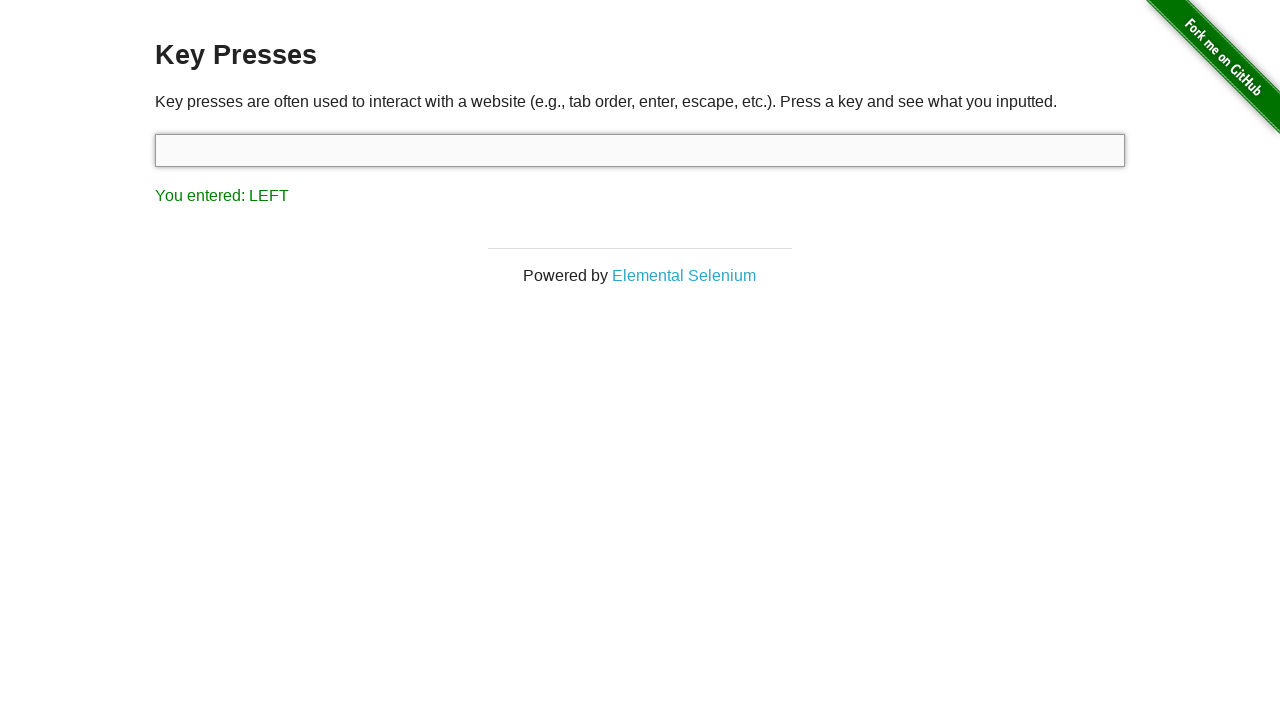

Retrieved result text after LEFT key press: 'You entered: LEFT'
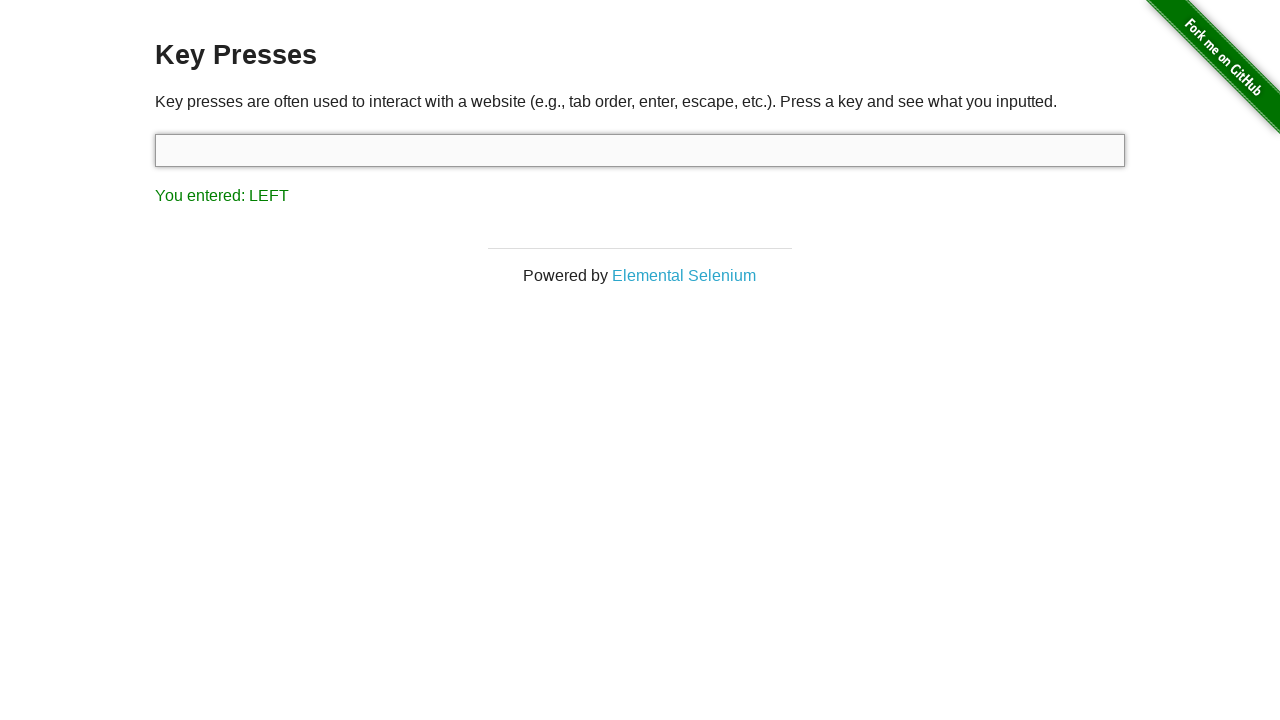

Verified result text matches expected LEFT arrow key press
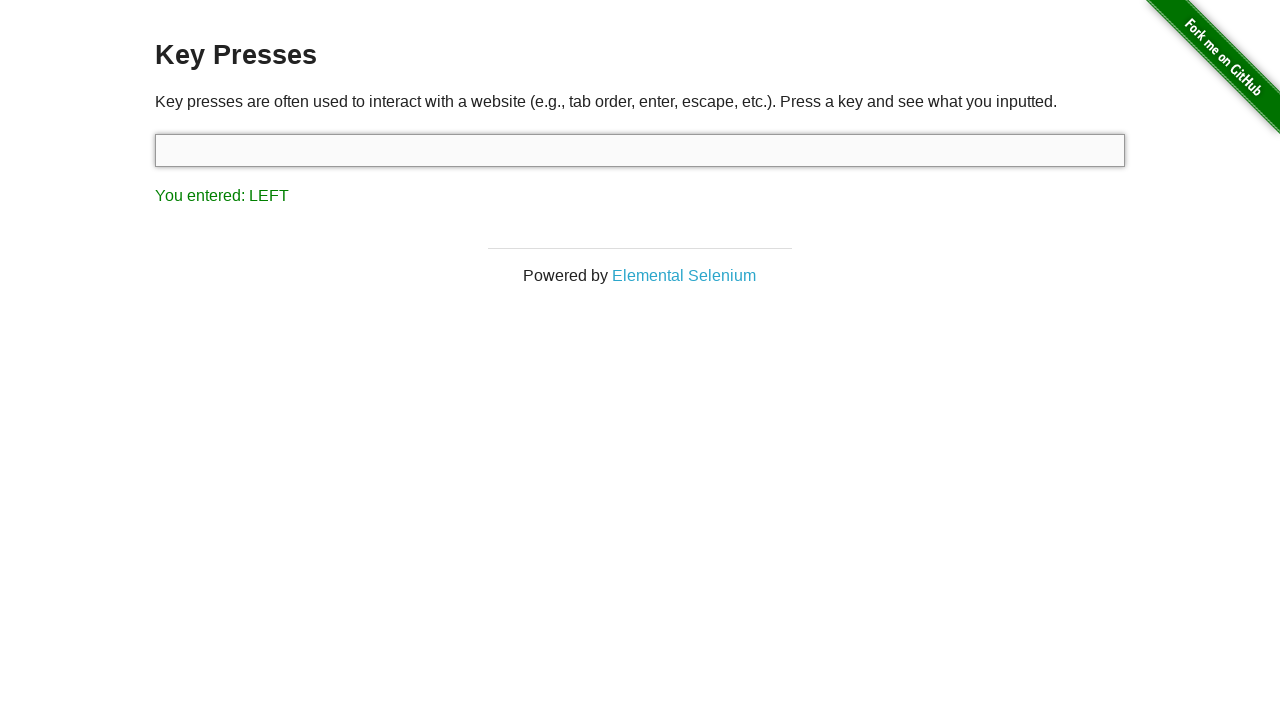

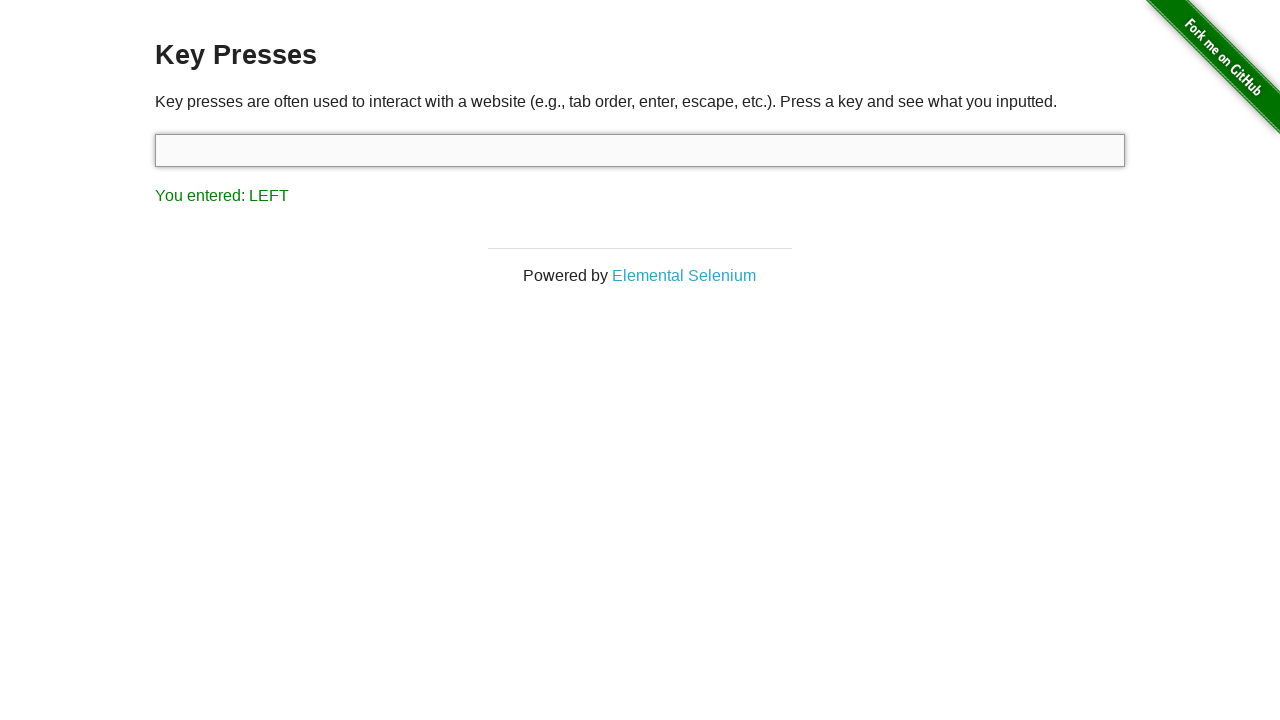